Tests the APSRTC bus booking form by selecting origin city (BADVEL), destination city (BANGALORE), and a departure date from the date picker calendar

Starting URL: https://www.apsrtconline.in

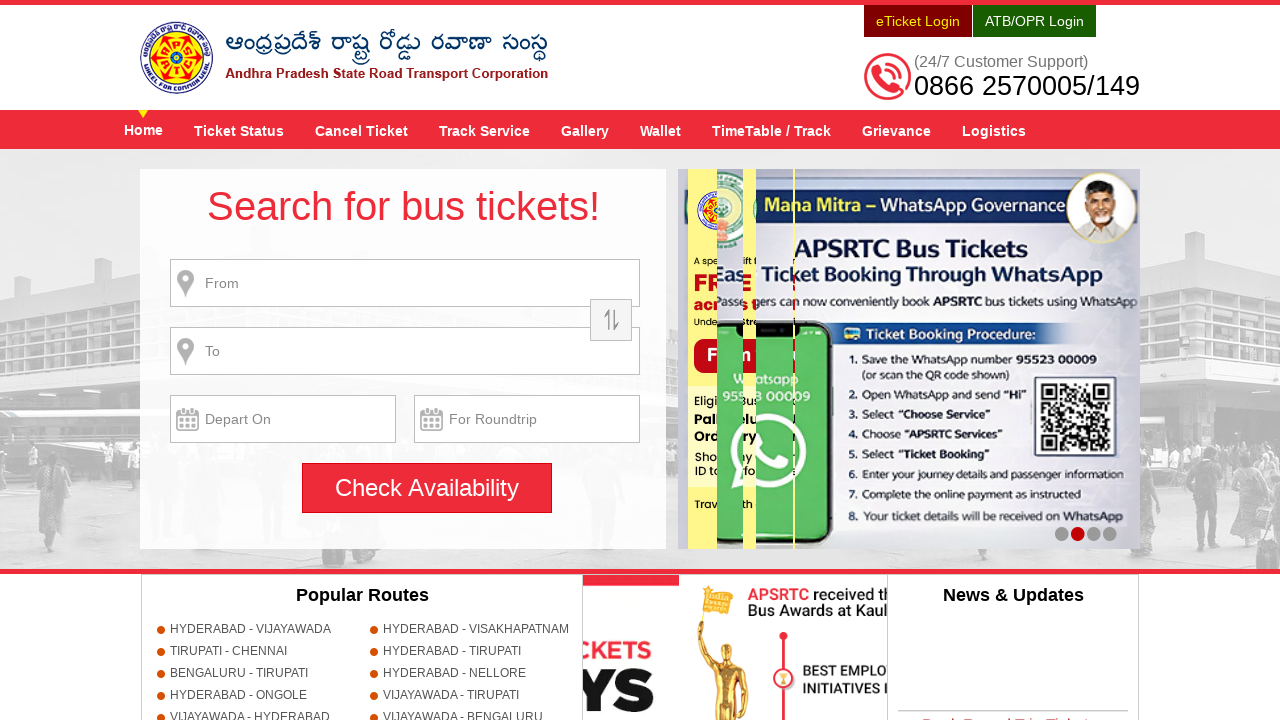

Filled 'from' field with 'Bad' to search for origin city on #fromPlaceName
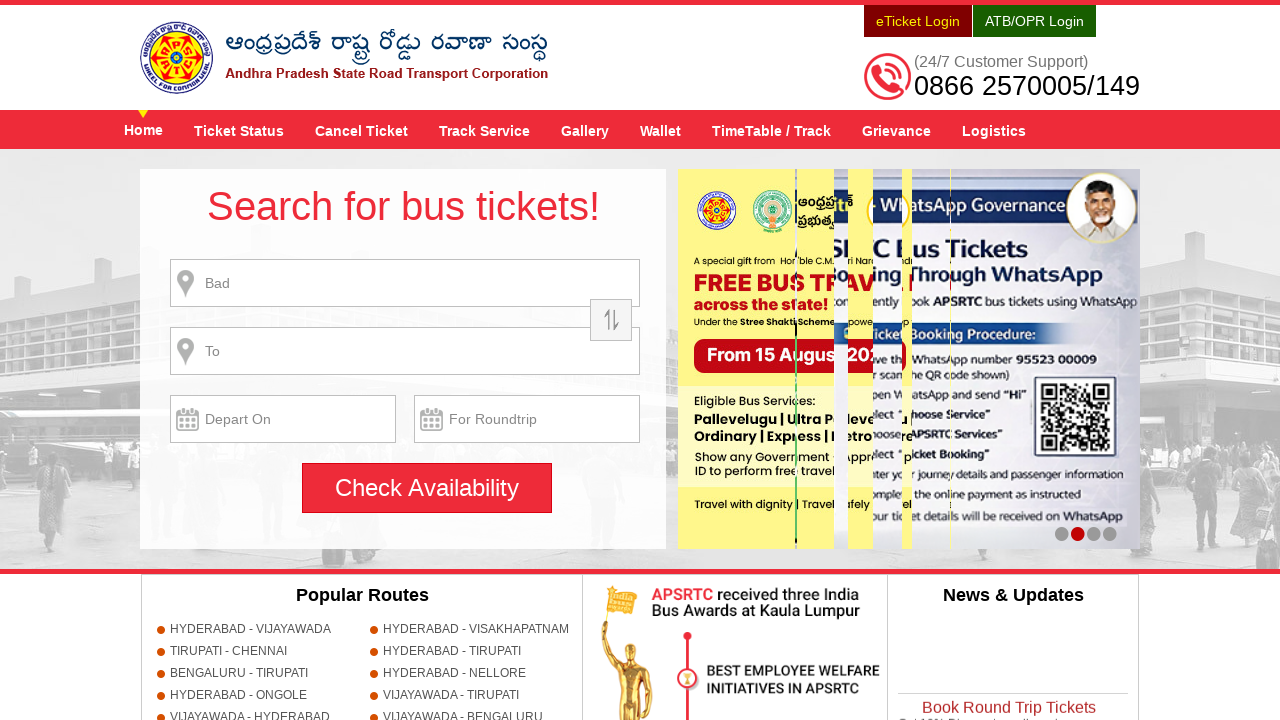

Autocomplete suggestions appeared for origin city
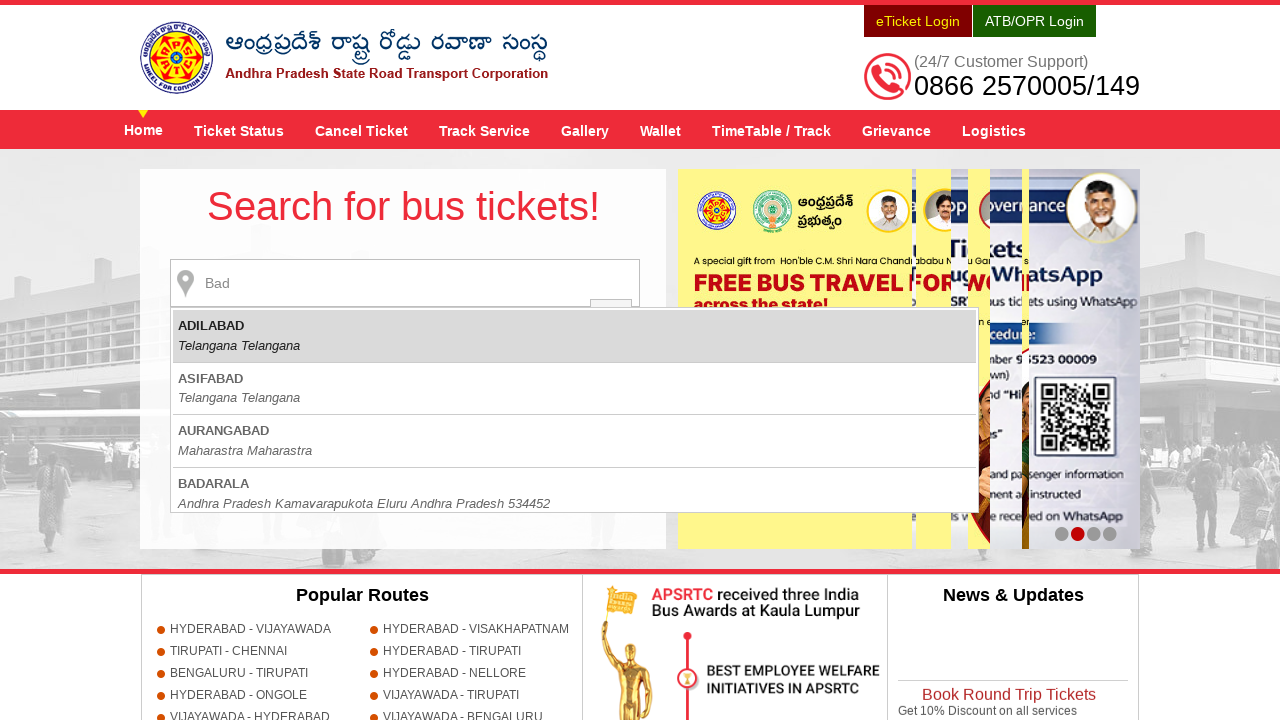

Selected BADVEL as origin city at (574, 410) on ul#ui-id-1 li:has-text('BADVEL')
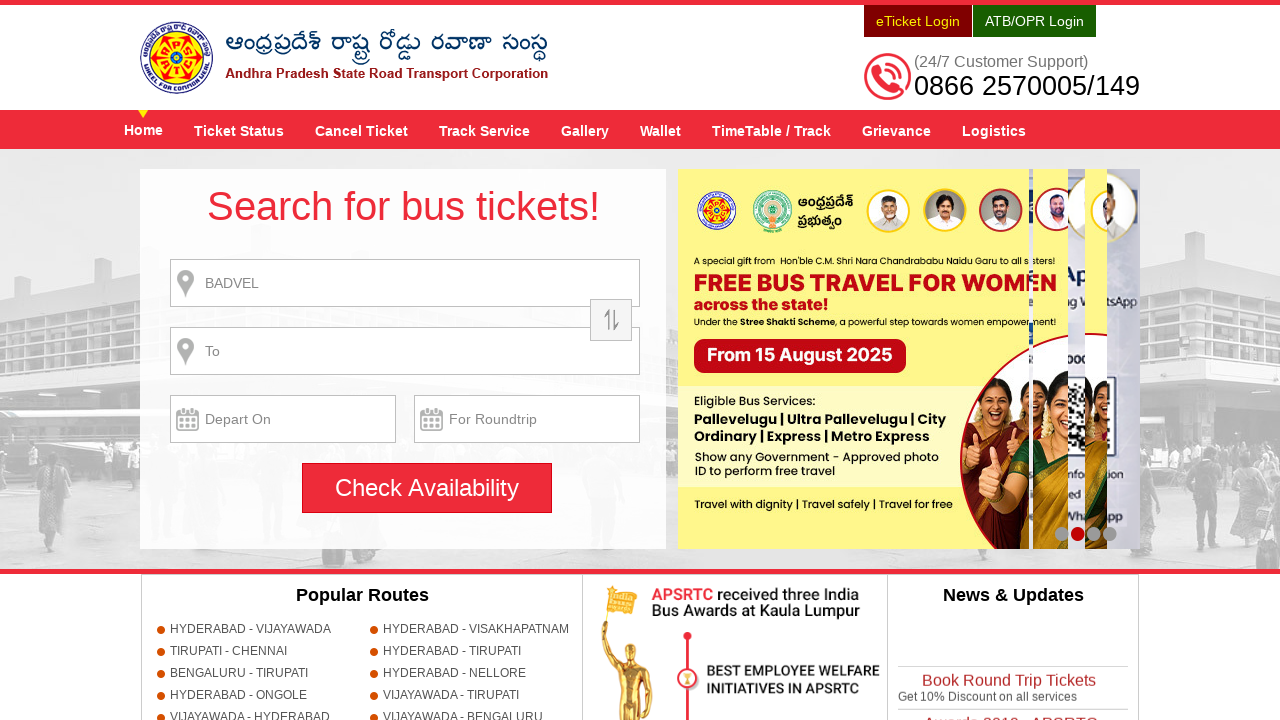

Filled 'to' field with 'Ban' to search for destination city on #toPlaceName
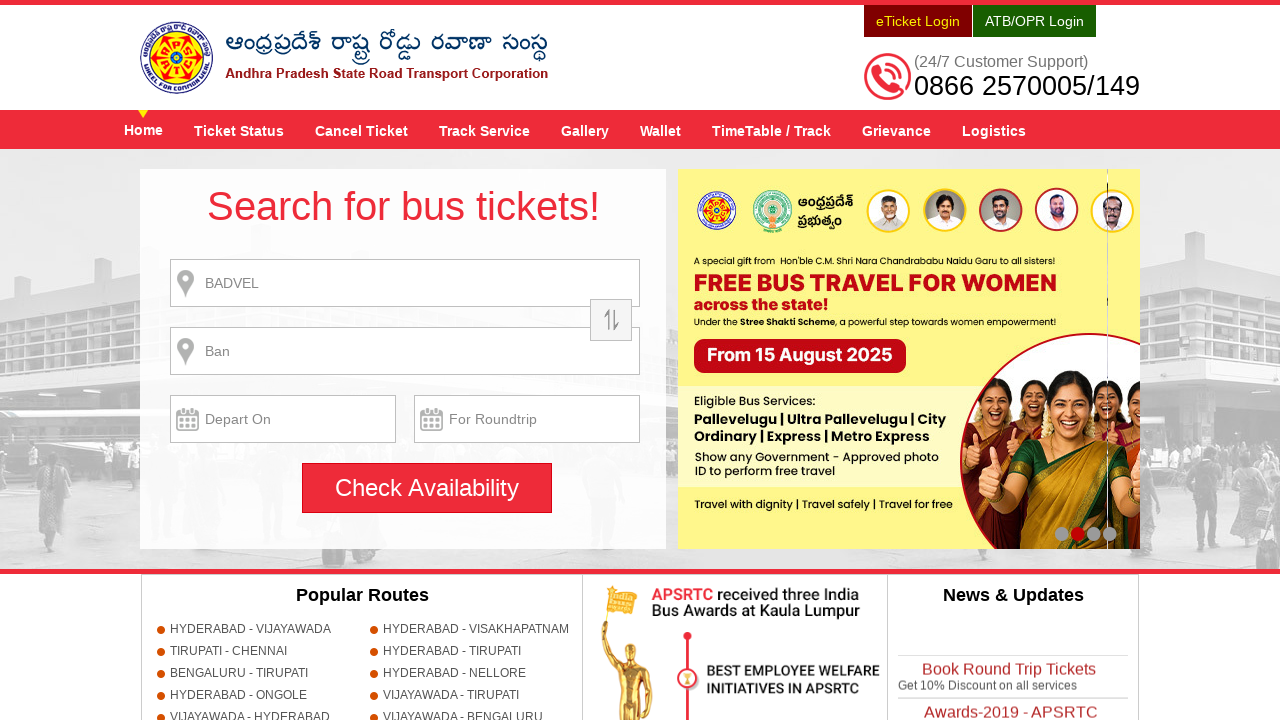

Autocomplete suggestions appeared for destination city
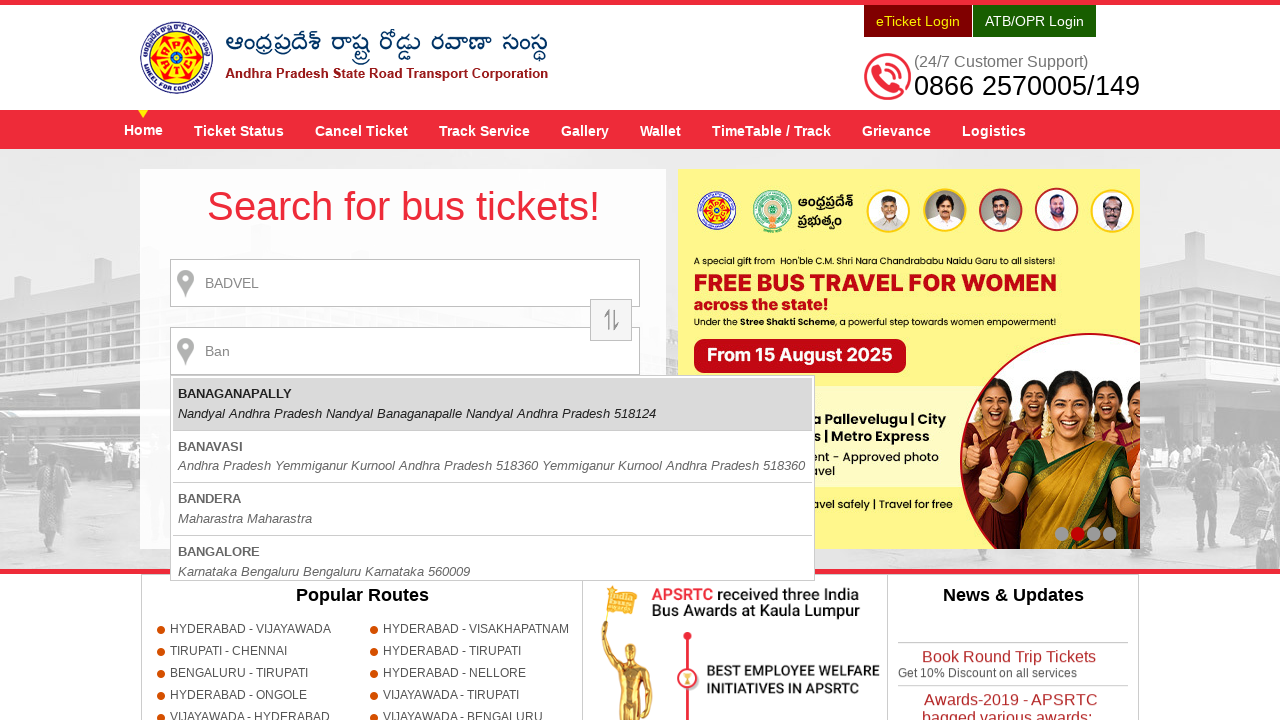

Selected BANGALORE as destination city at (492, 554) on ul#ui-id-2 li:has-text('BANGALORE')
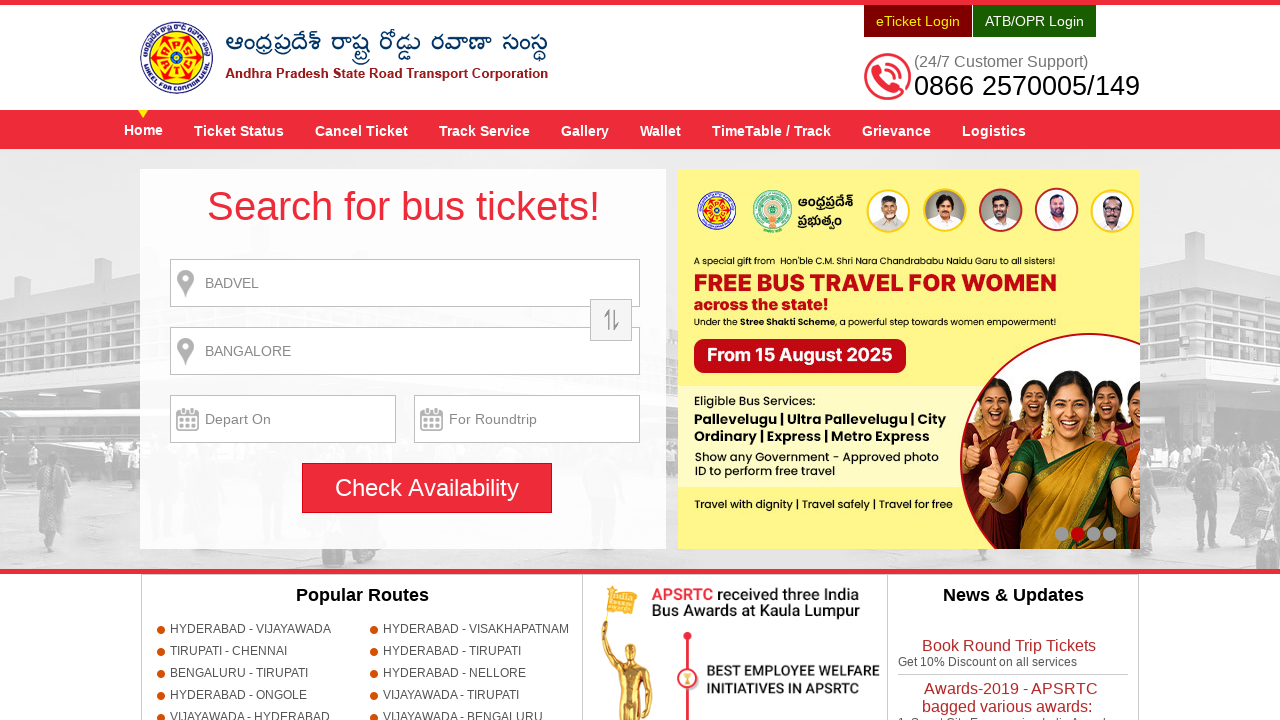

Clicked on journey date field to open date picker calendar at (283, 419) on #txtJourneyDate
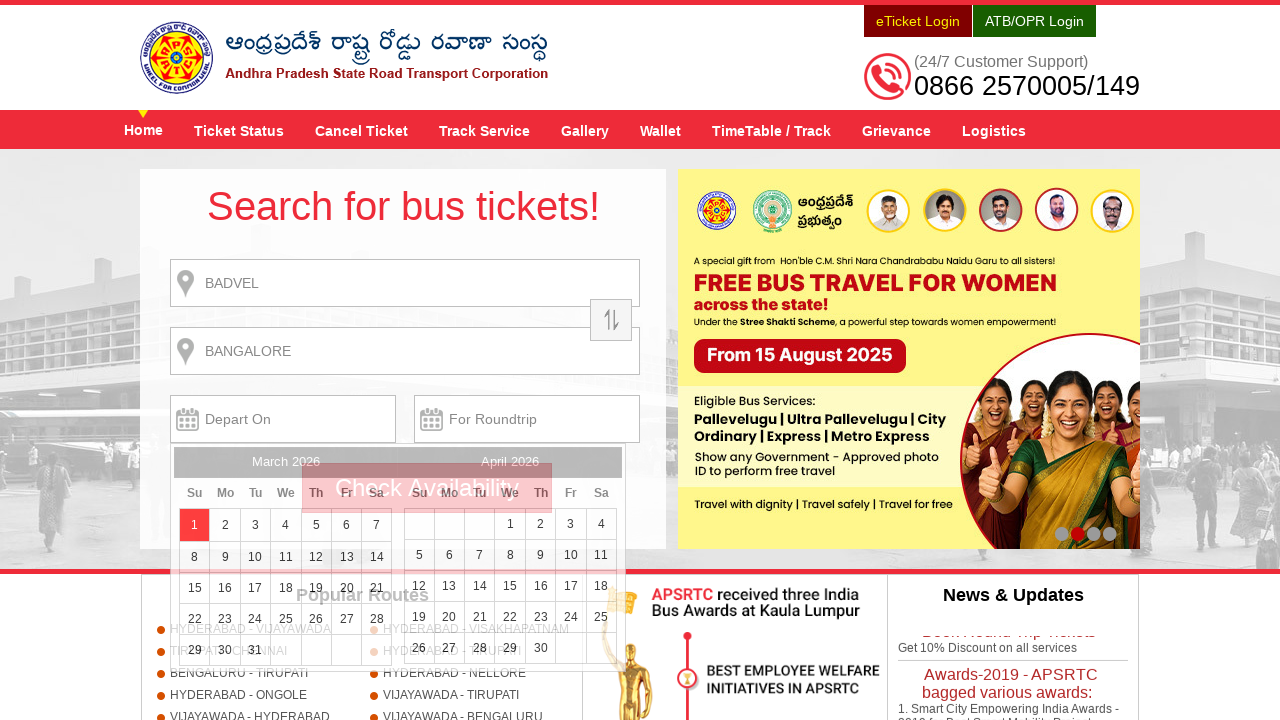

Date picker calendar loaded
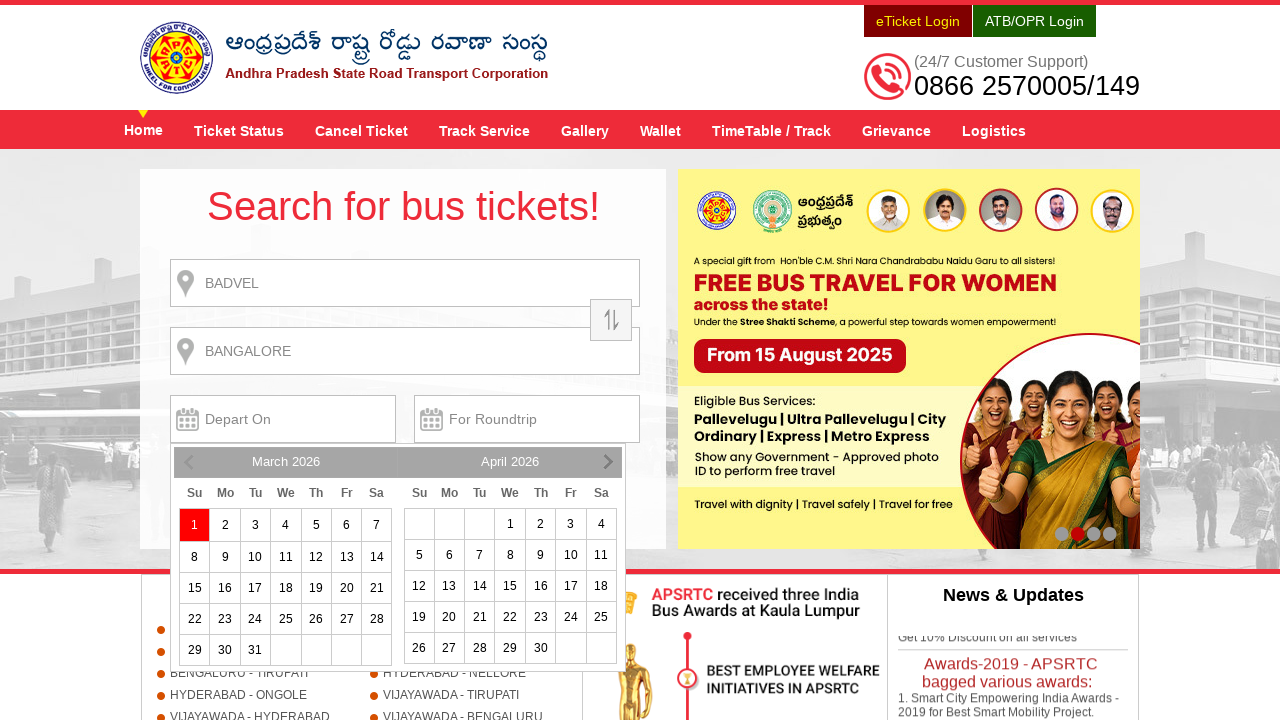

Selected date 16 as departure date from calendar at (225, 588) on div.ui-datepicker-group-first table.ui-datepicker-calendar td a:has-text('16')
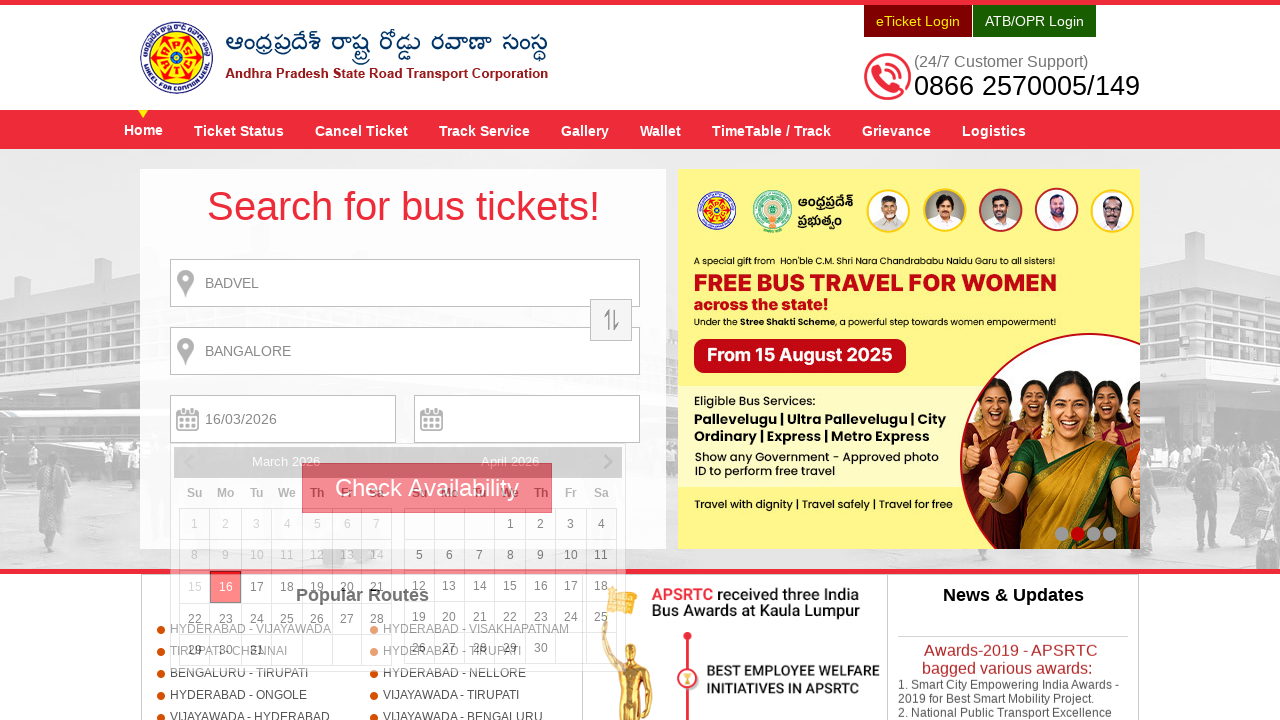

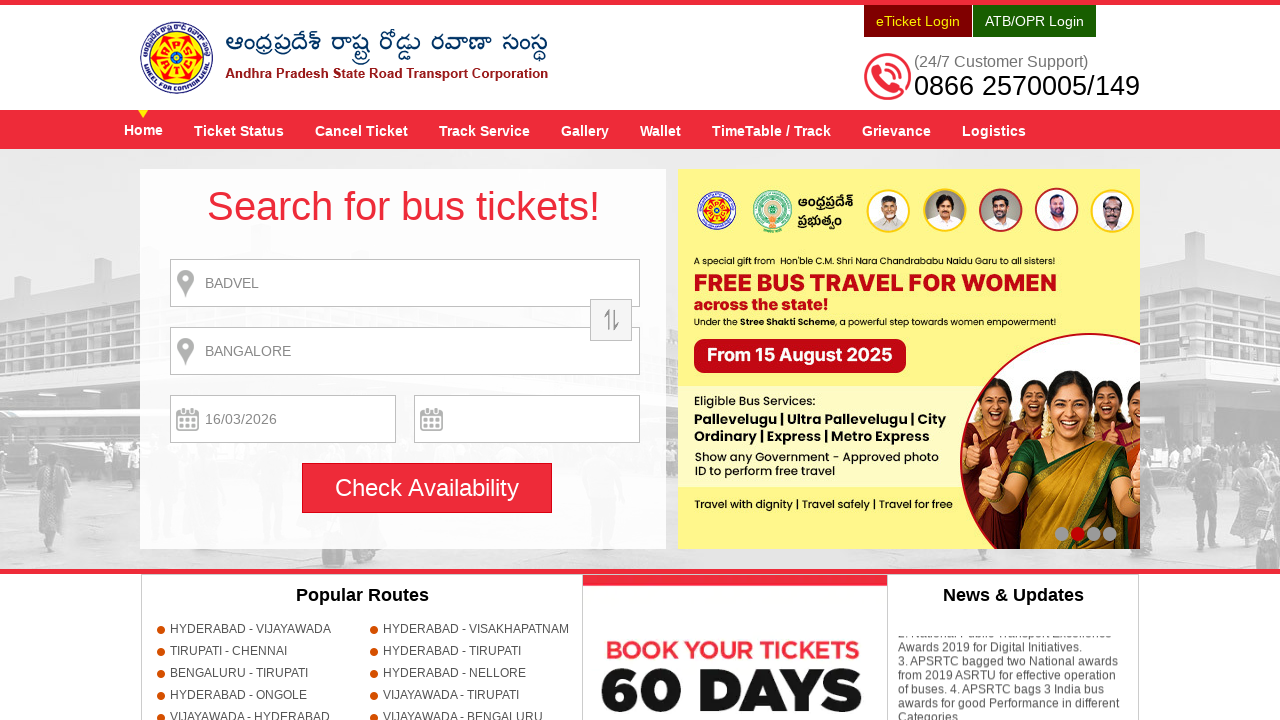